Navigates to the Demoblaze demo e-commerce website homepage to verify page loads correctly

Starting URL: https://www.demoblaze.com/index.html

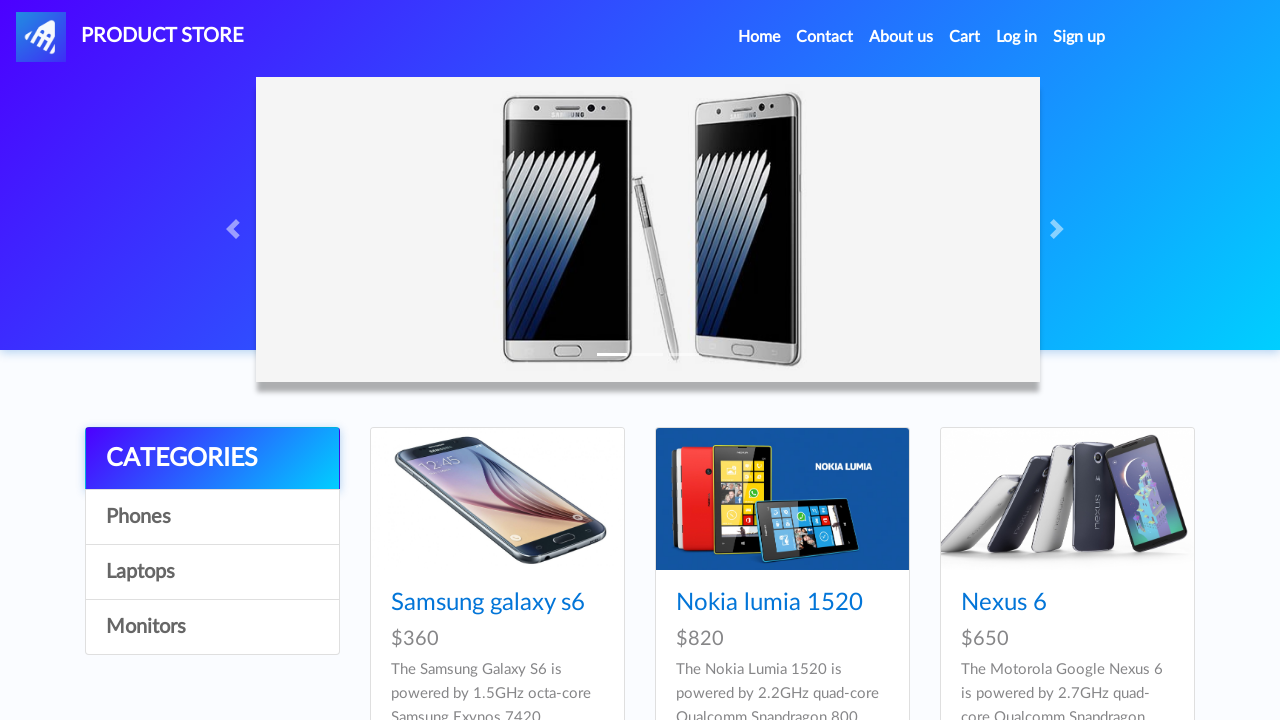

Navigated to Demoblaze homepage
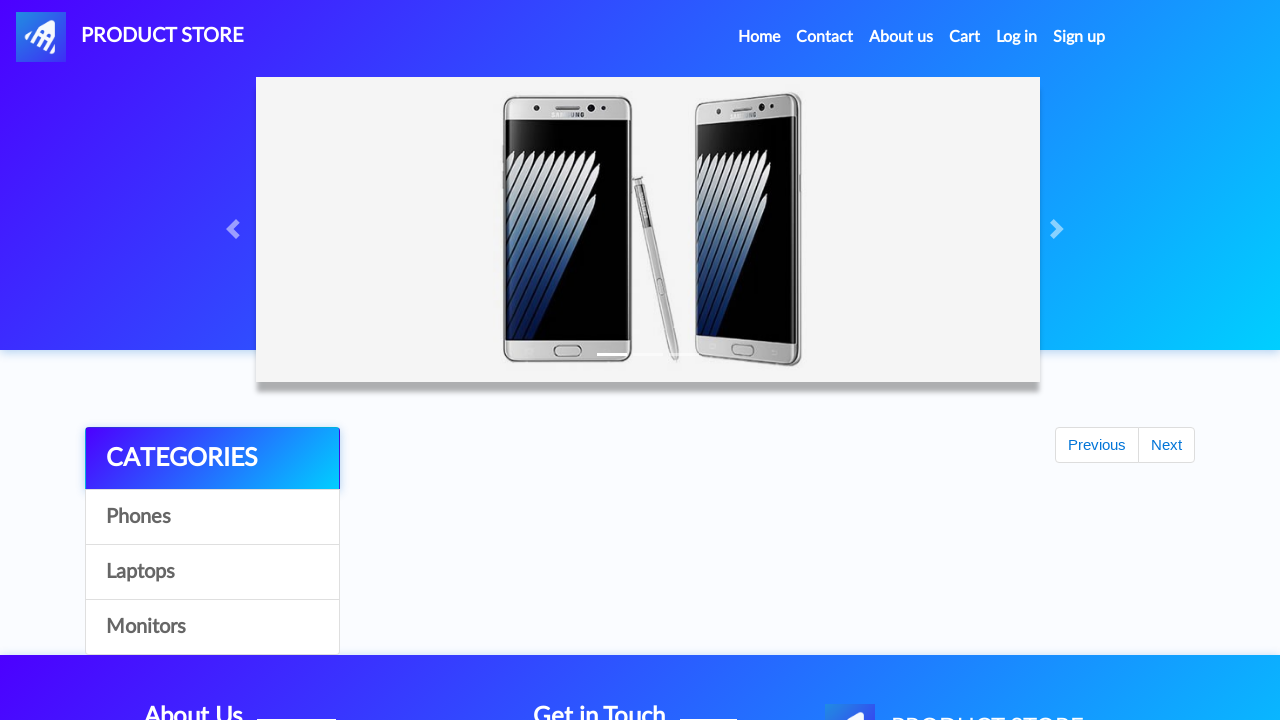

Page DOM content fully loaded
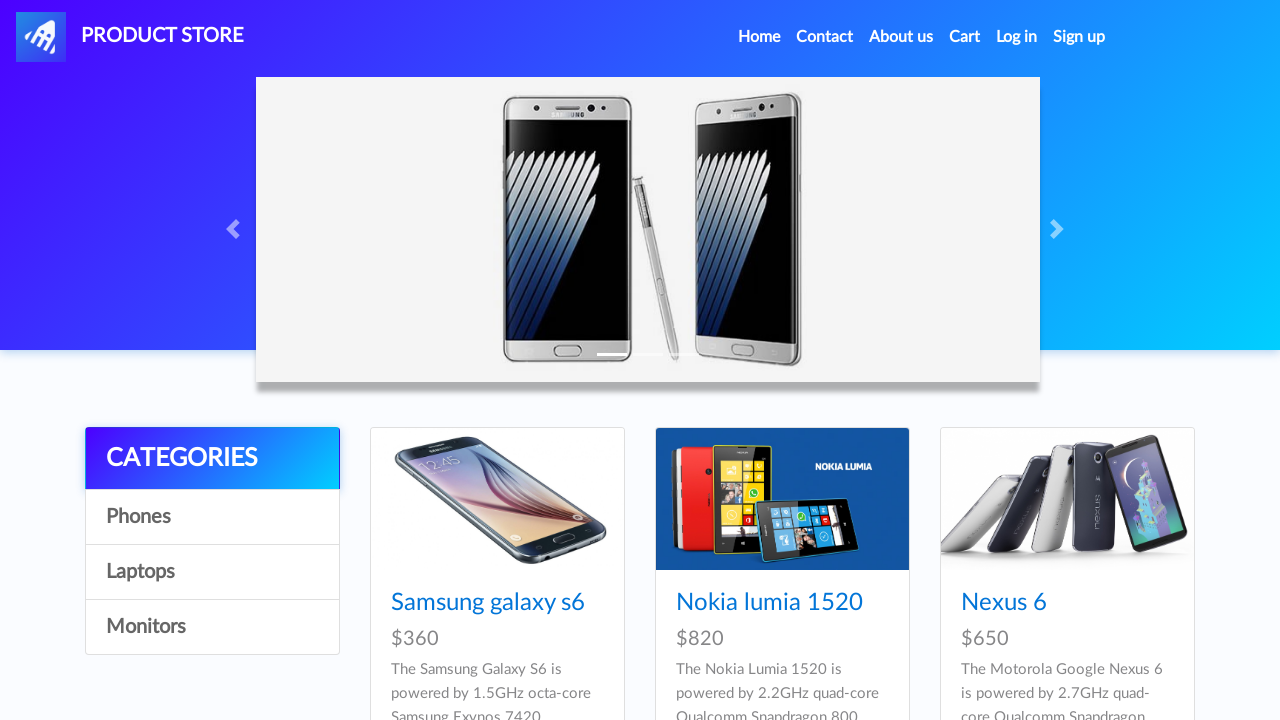

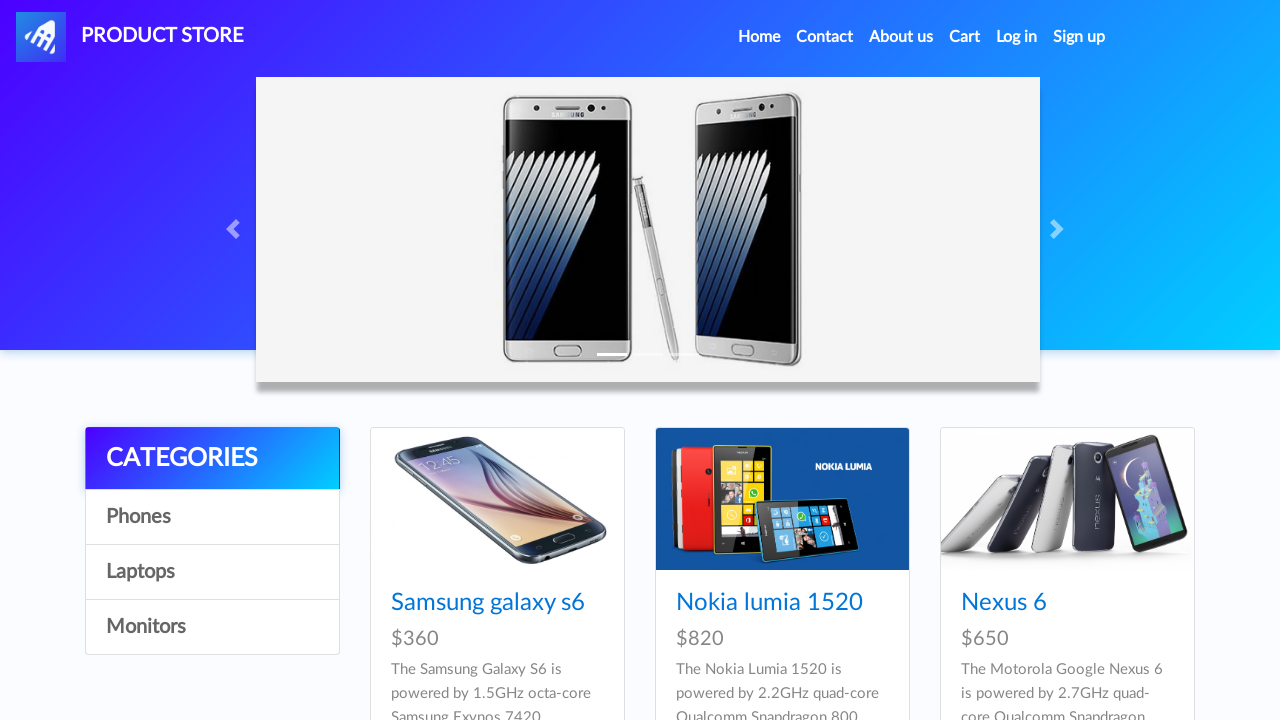